Tests iframe handling by switching between multiple frames and filling text inputs in each frame on a demo page

Starting URL: https://ui.vision/demo/webtest/frames/

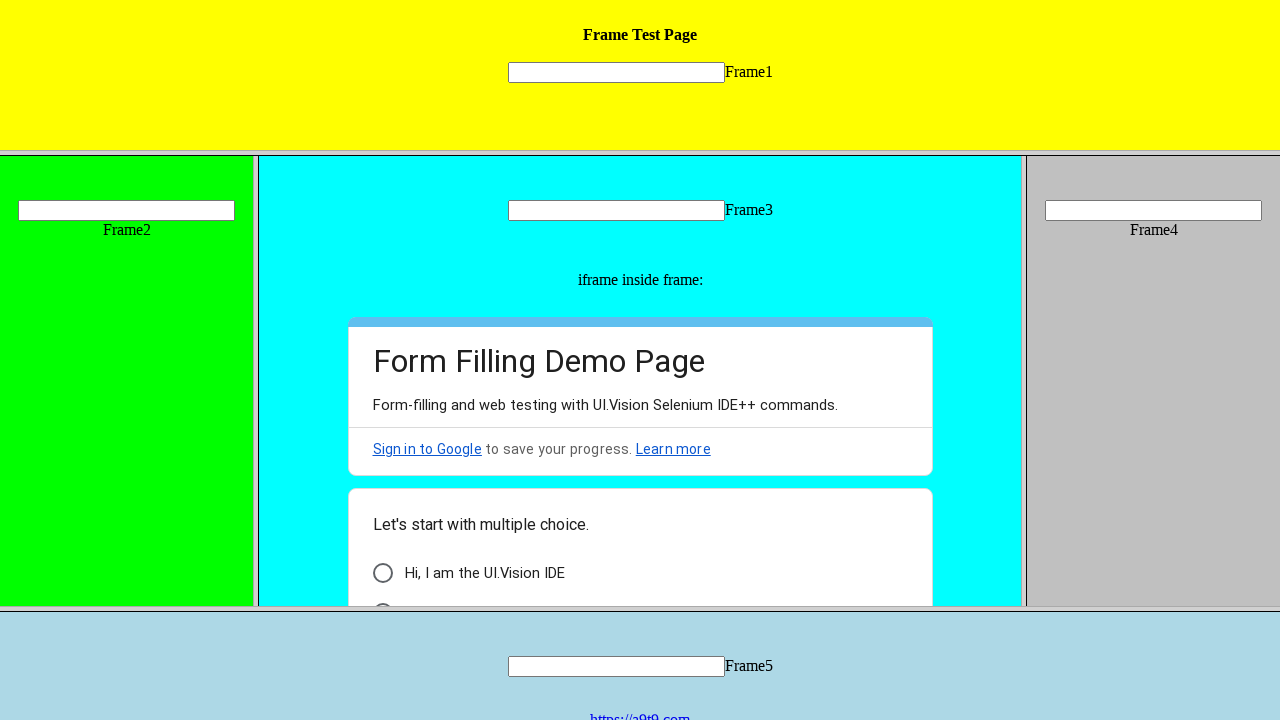

Switched to first frame and filled text input with 'Frame - 1' on frame >> nth=0 >> internal:control=enter-frame >> input[name='mytext1']
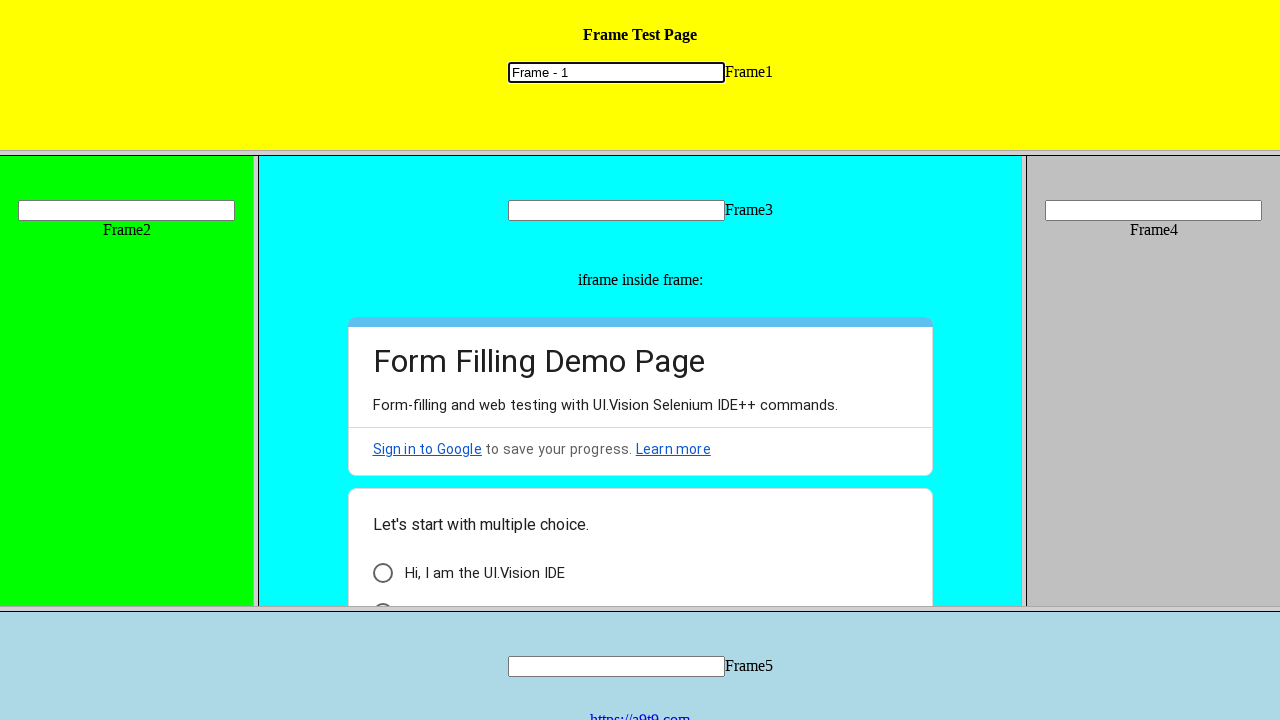

Switched to second frame and filled text input with 'Frame - 2' on frame >> nth=1 >> internal:control=enter-frame >> input[name='mytext2']
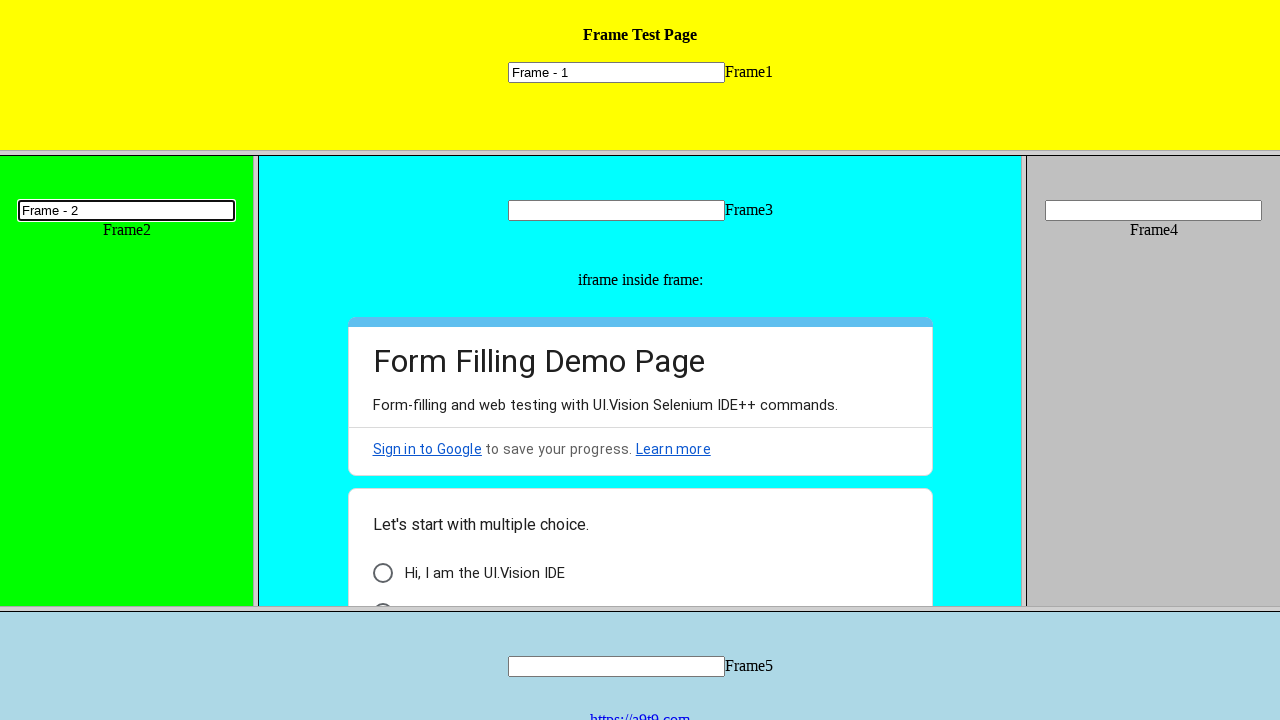

Switched to third frame and filled text input with 'Frame - 3' on frame >> nth=2 >> internal:control=enter-frame >> input[name='mytext3']
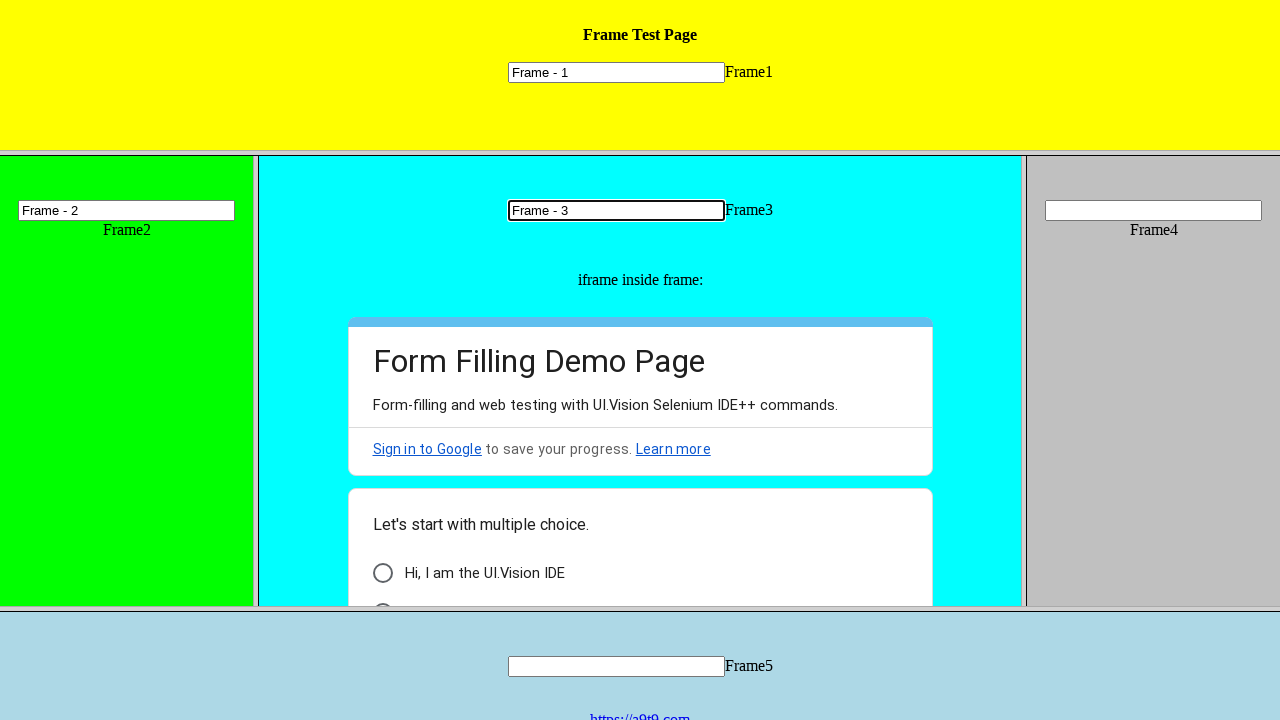

Switched to fourth frame by src attribute and filled text input with 'Frame - 4' on frame[src='frame_4.html'] >> internal:control=enter-frame >> input[name='mytext4
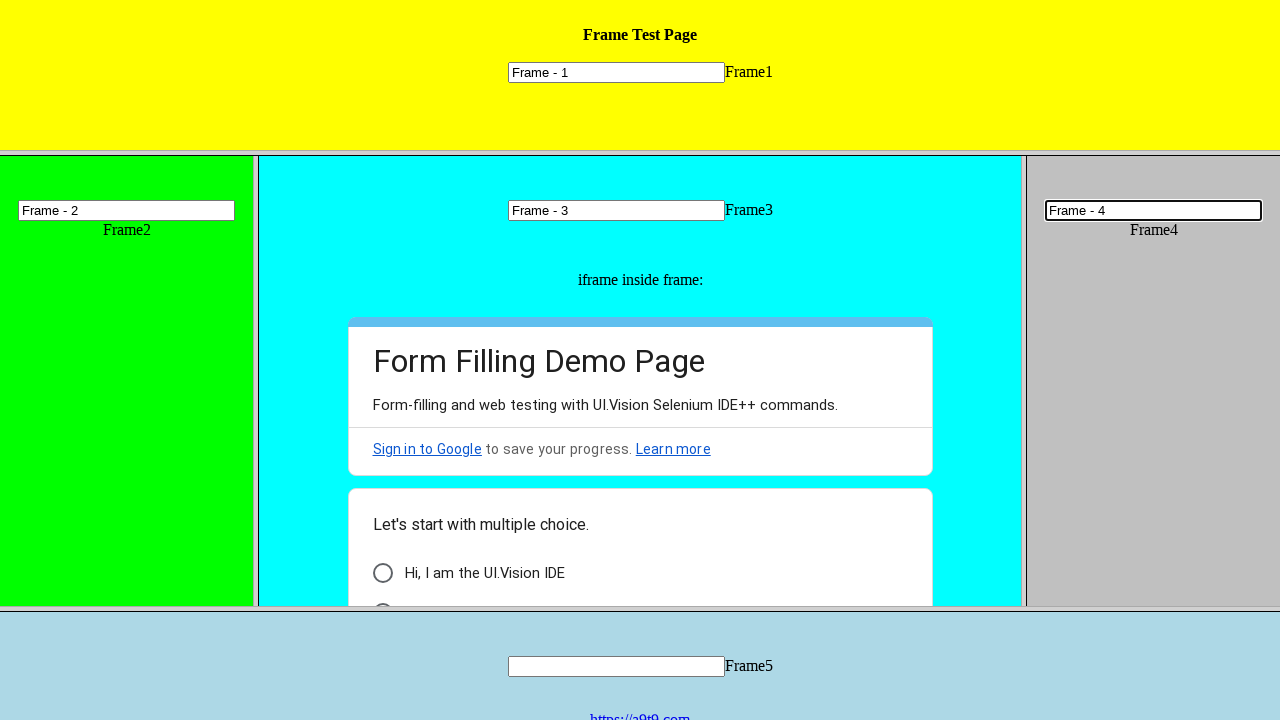

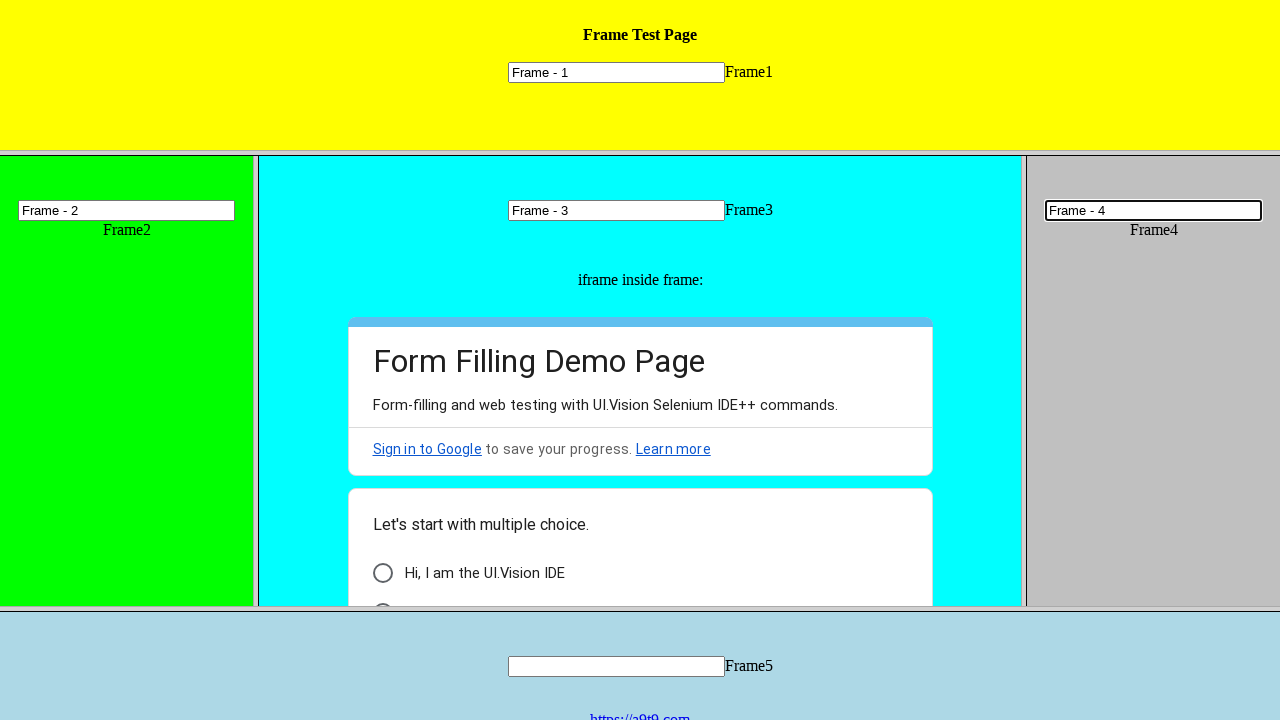